Tests drag and drop functionality by dragging an element from column A to column B.

Starting URL: https://the-internet.herokuapp.com/drag_and_drop

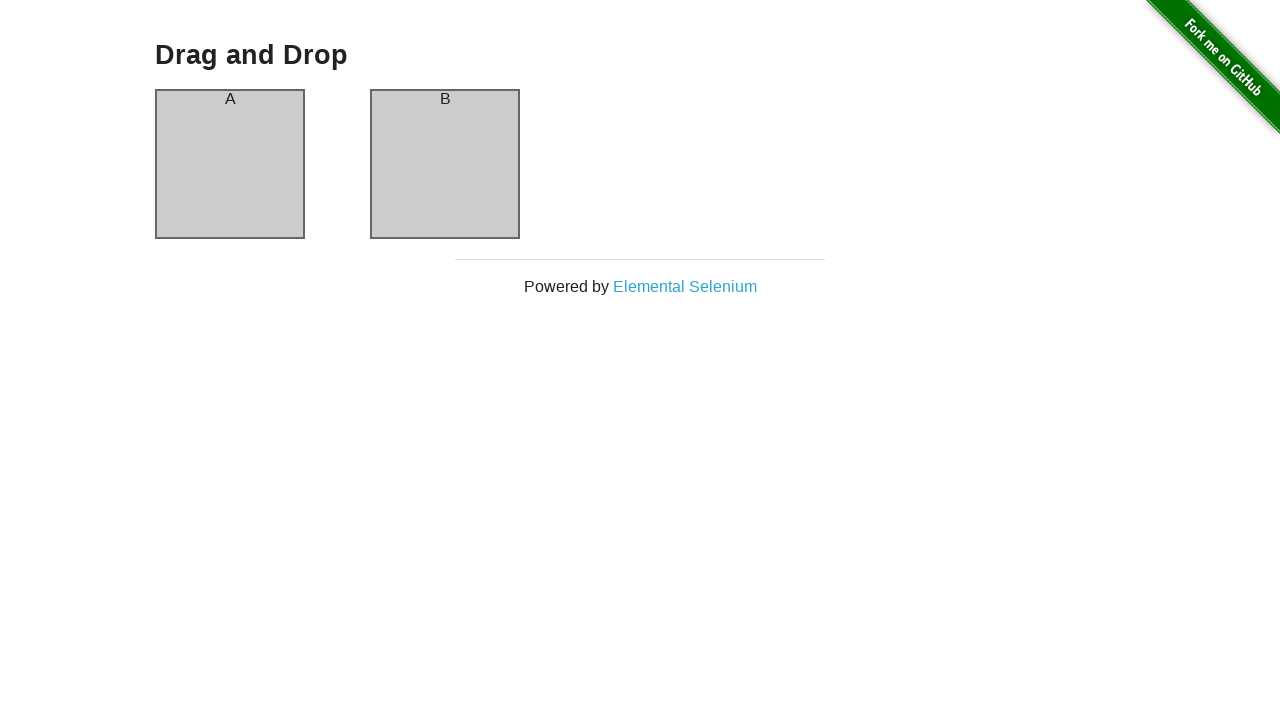

Navigated to drag and drop test page
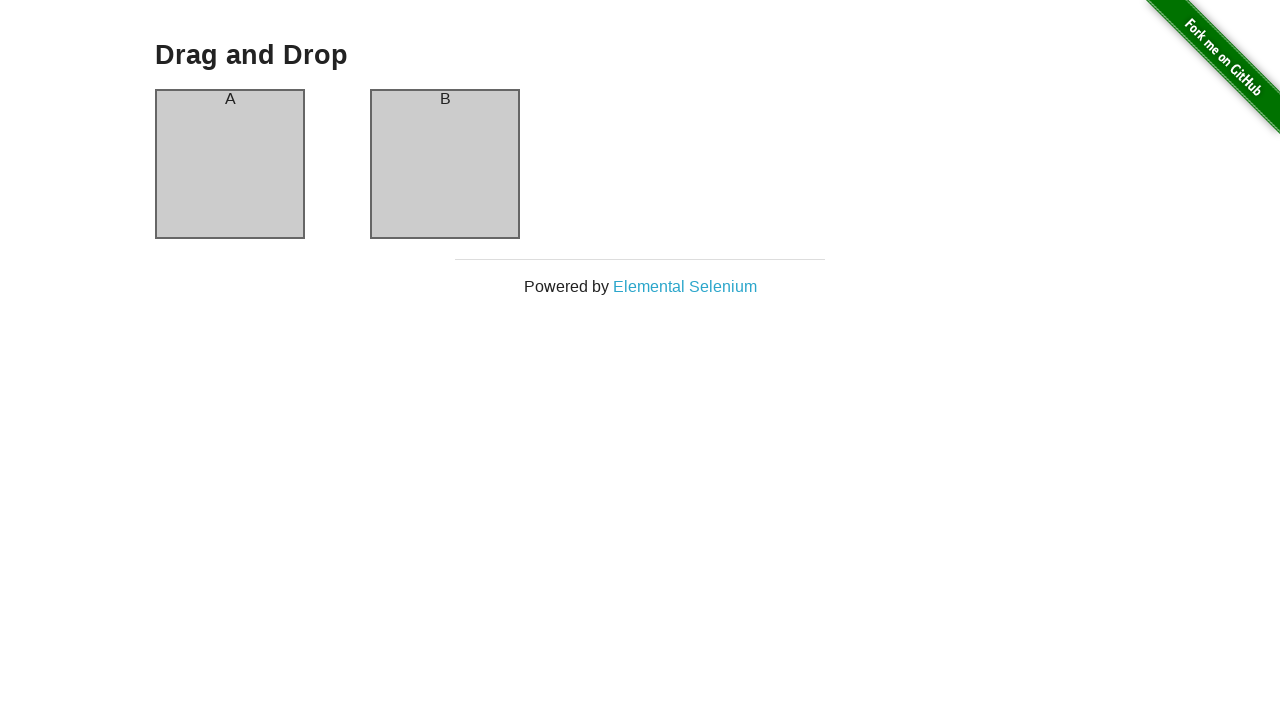

Located source element (column A)
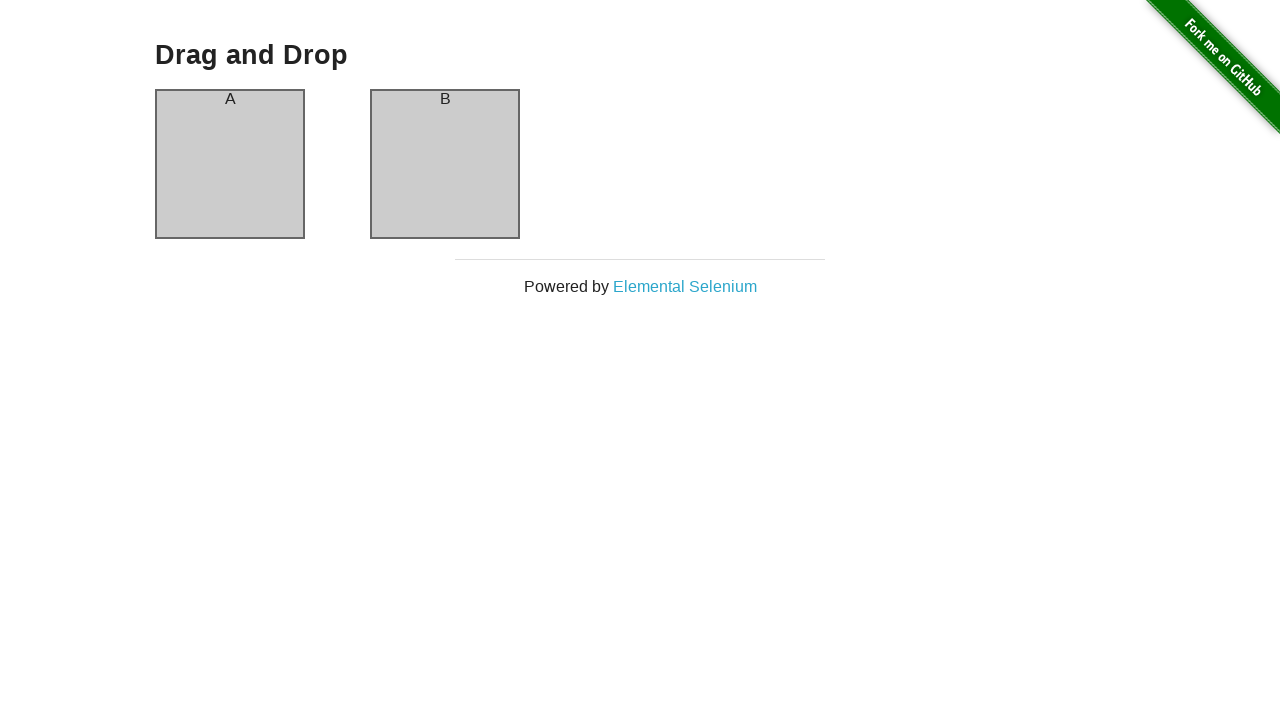

Located target element (column B)
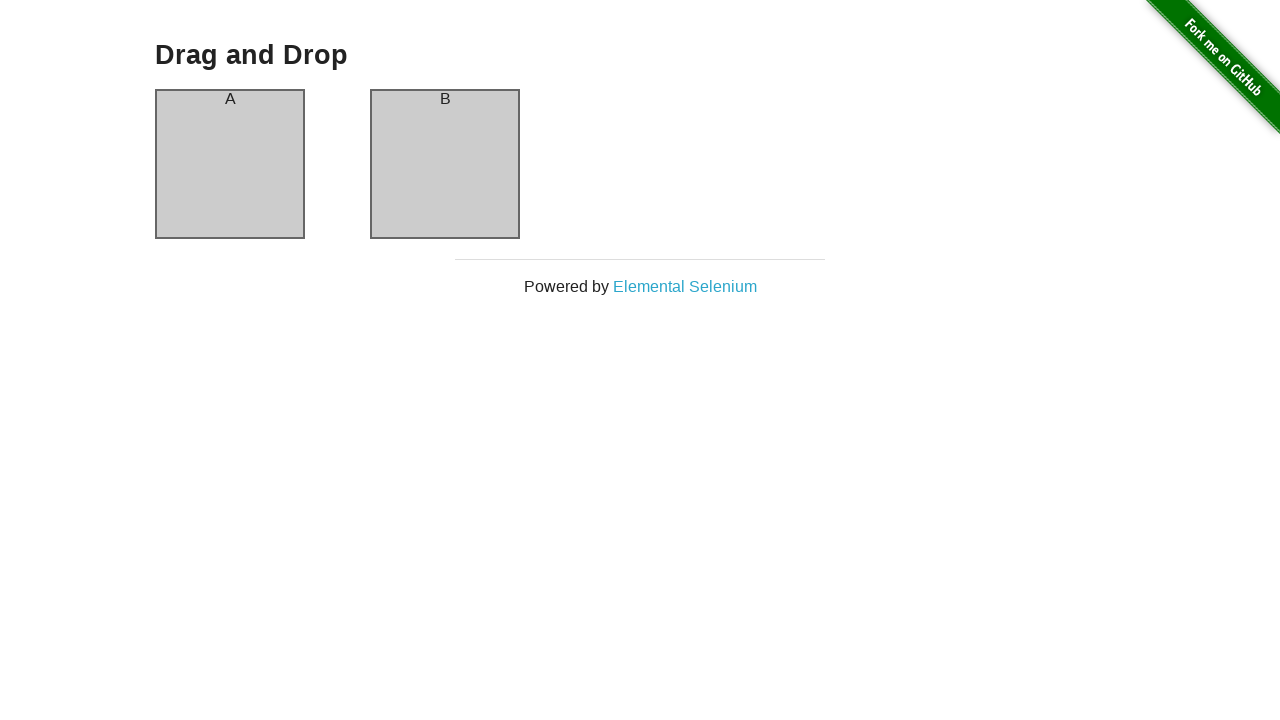

Dragged element from column A to column B at (445, 164)
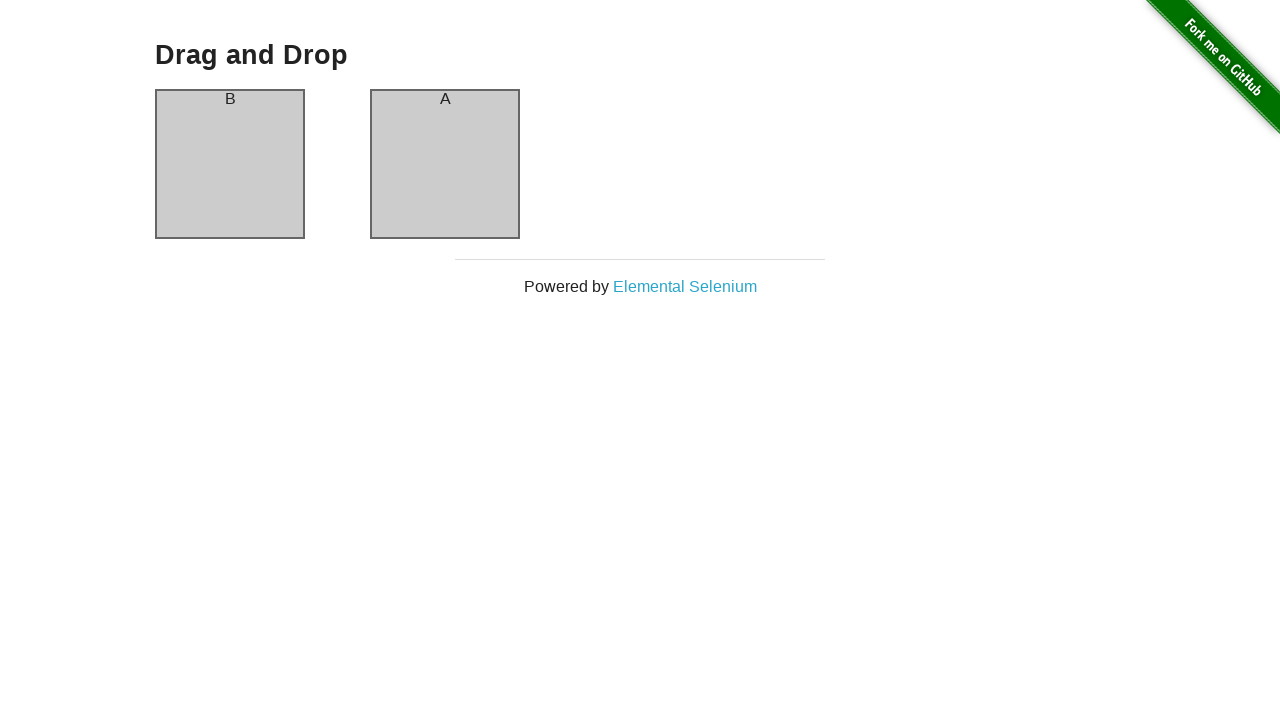

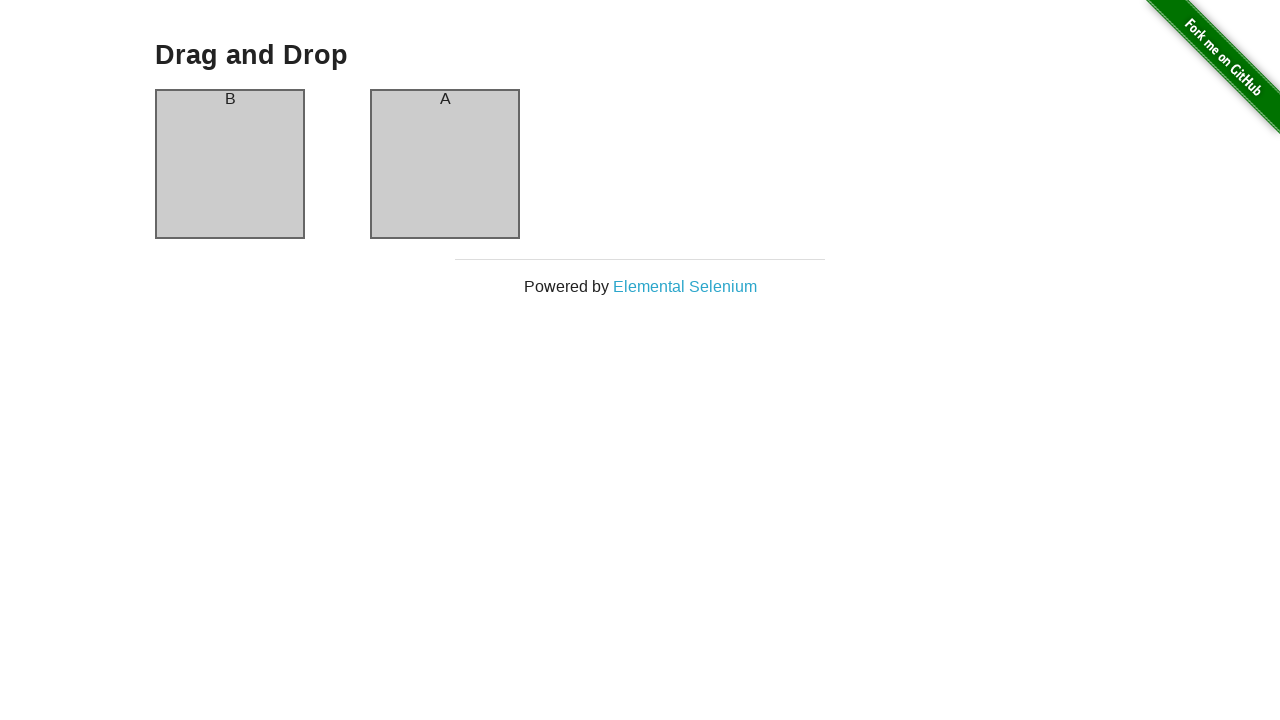